Tests handling of JavaScript alert dialogs by clicking a button that triggers an alert and accepting it

Starting URL: https://the-internet.herokuapp.com/javascript_alerts

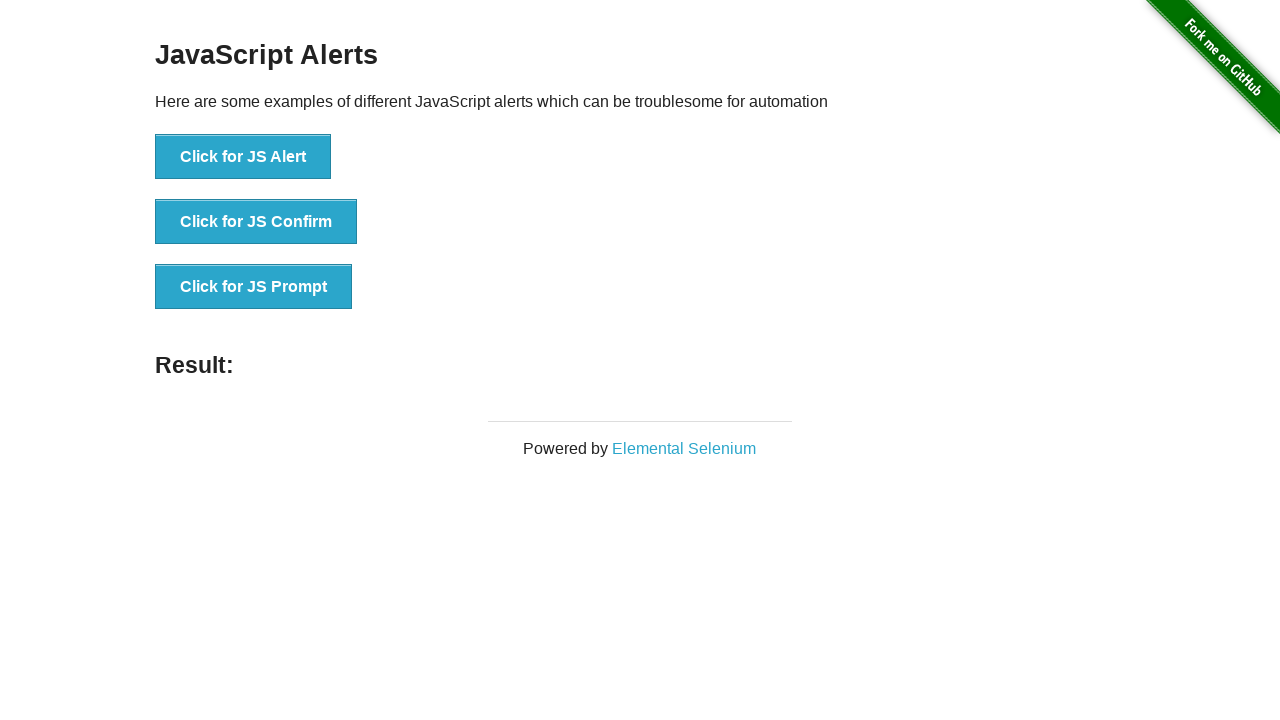

Registered dialog handler to accept alerts
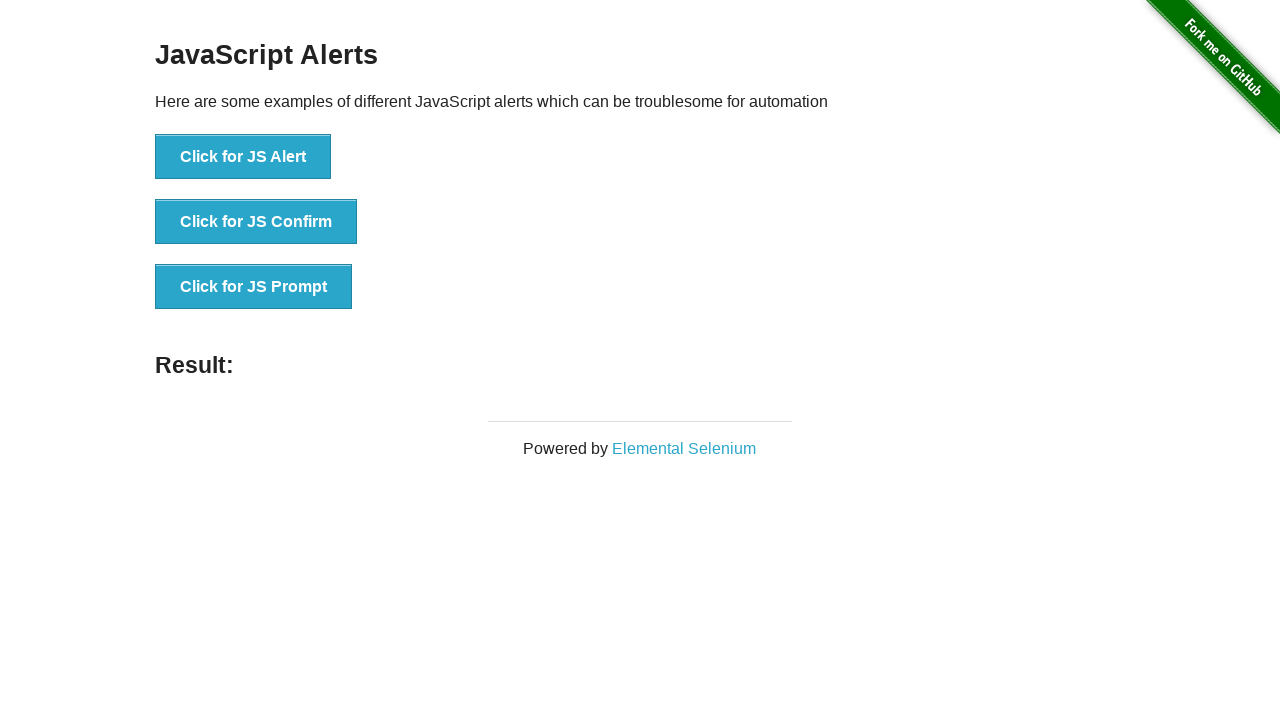

Clicked button to trigger JavaScript alert at (243, 157) on xpath=//button[text()= 'Click for JS Alert']
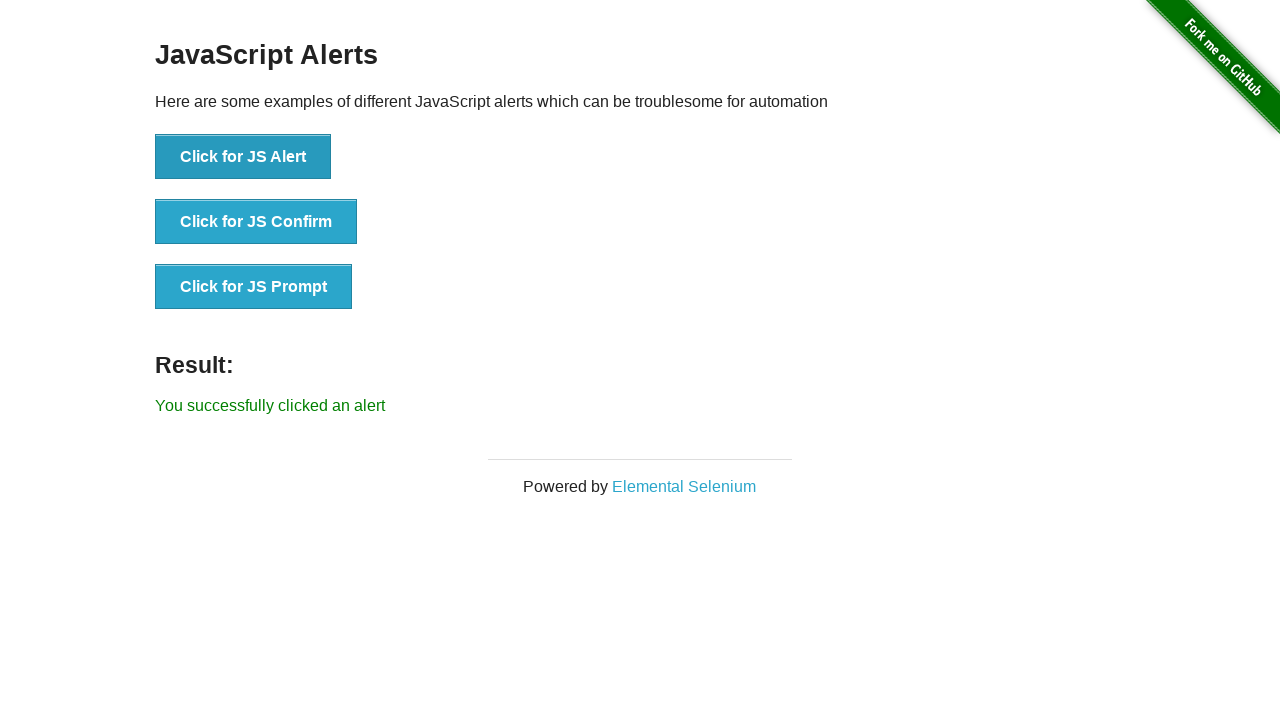

Alert was accepted and result message appeared
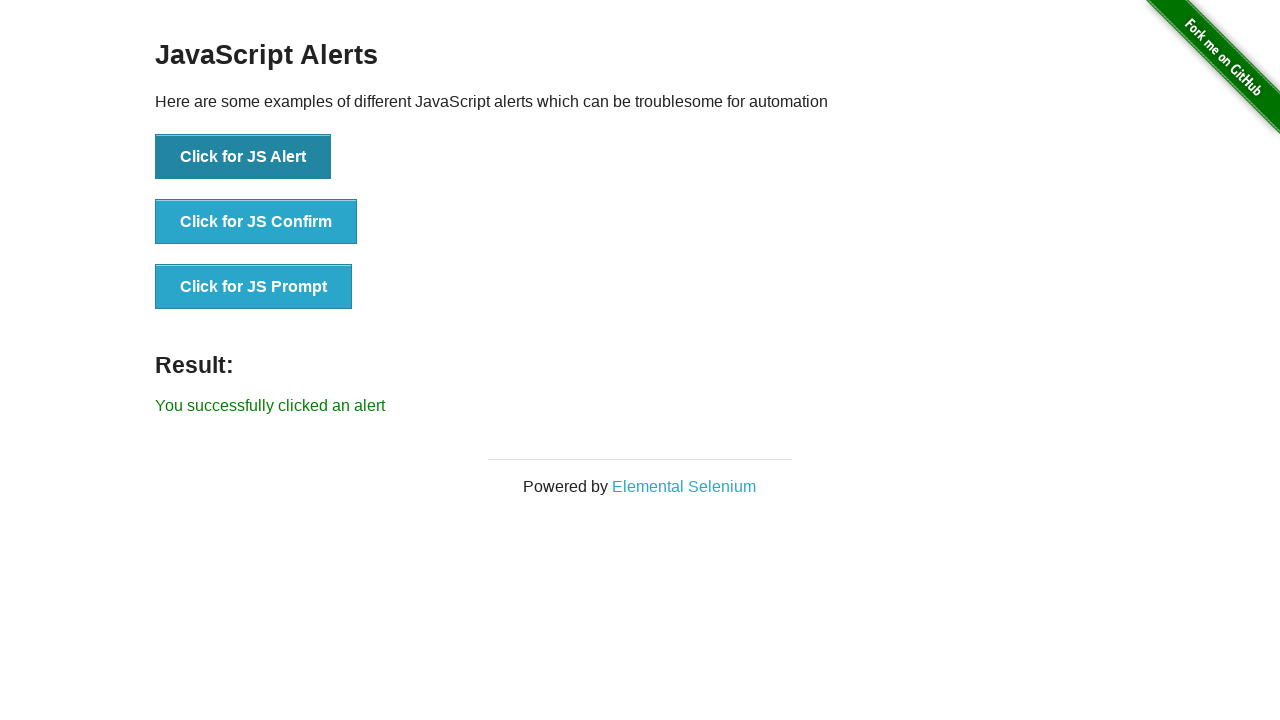

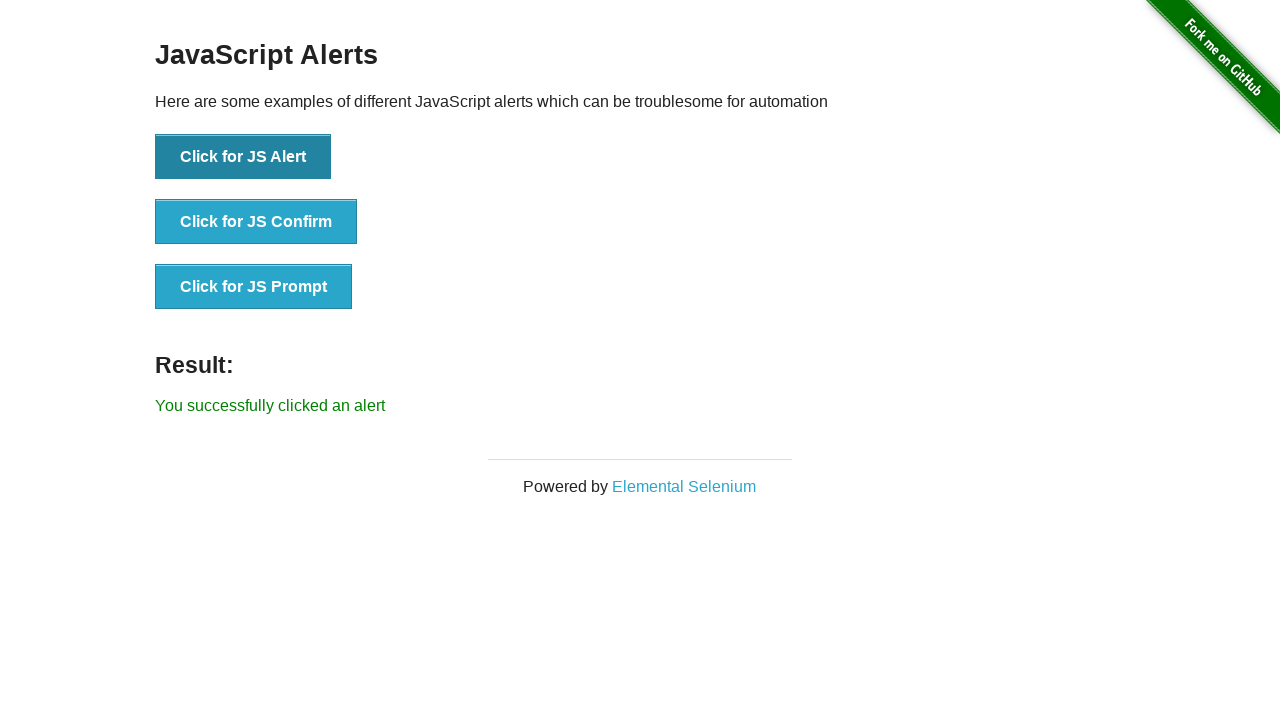